Tests various element selection methods (by ID, class, name, tag, link text, xpath) and interactions with different input types (text, readonly, disabled, checkbox, radio, number, range, color, date) on a test page.

Starting URL: http://benbai123.github.io/TestPages/Automation/Selenium/CommandsTesting.html

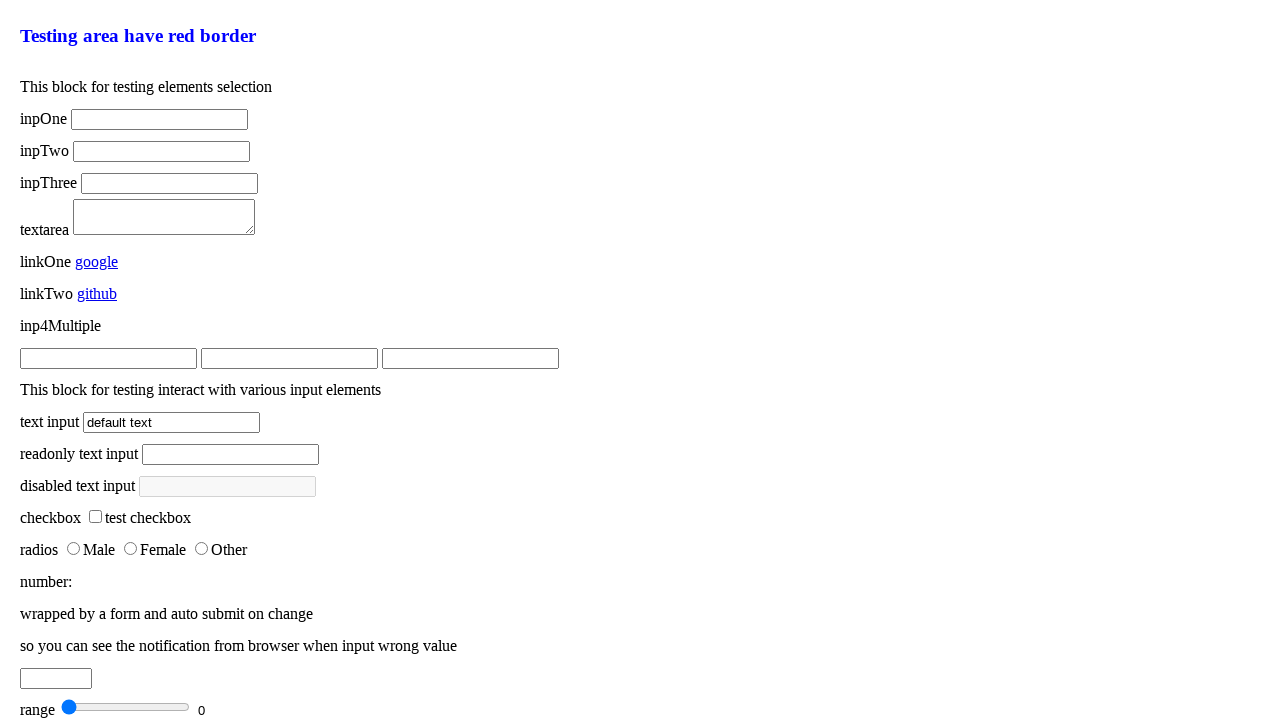

Navigated to calendar handling test page on #inpOne
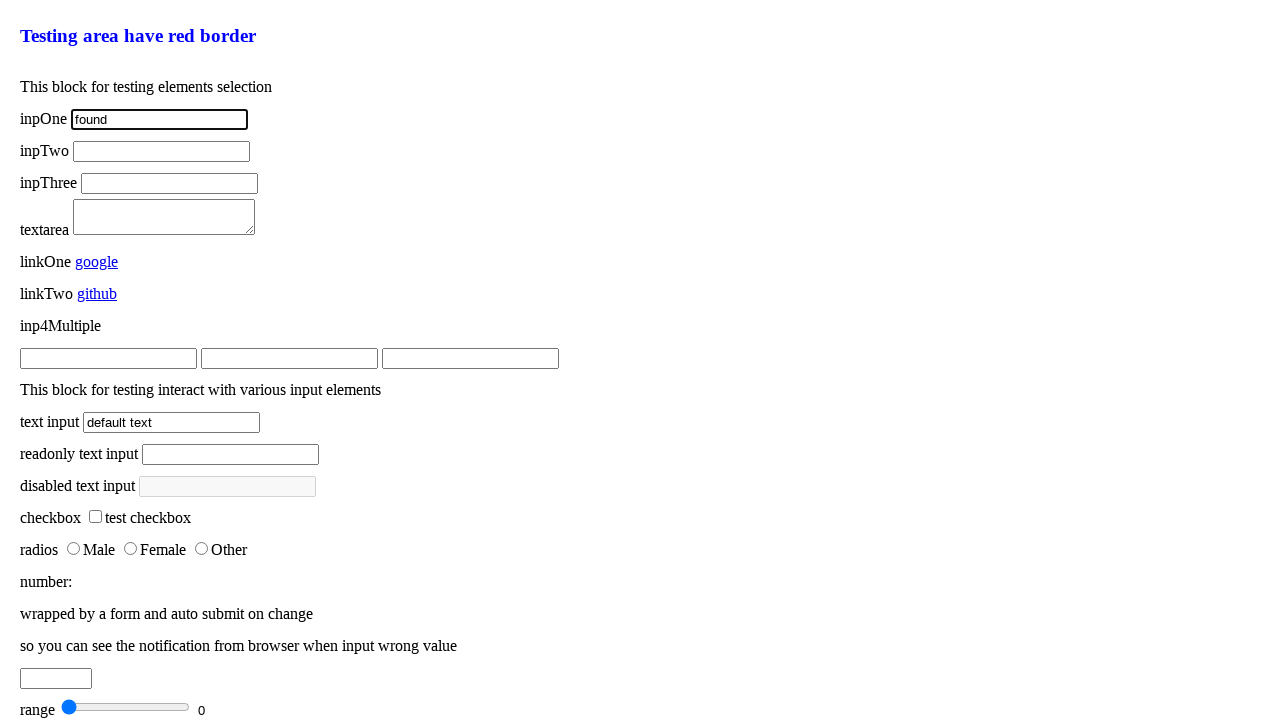

Clicked on datepicker input to open calendar on #inpOne
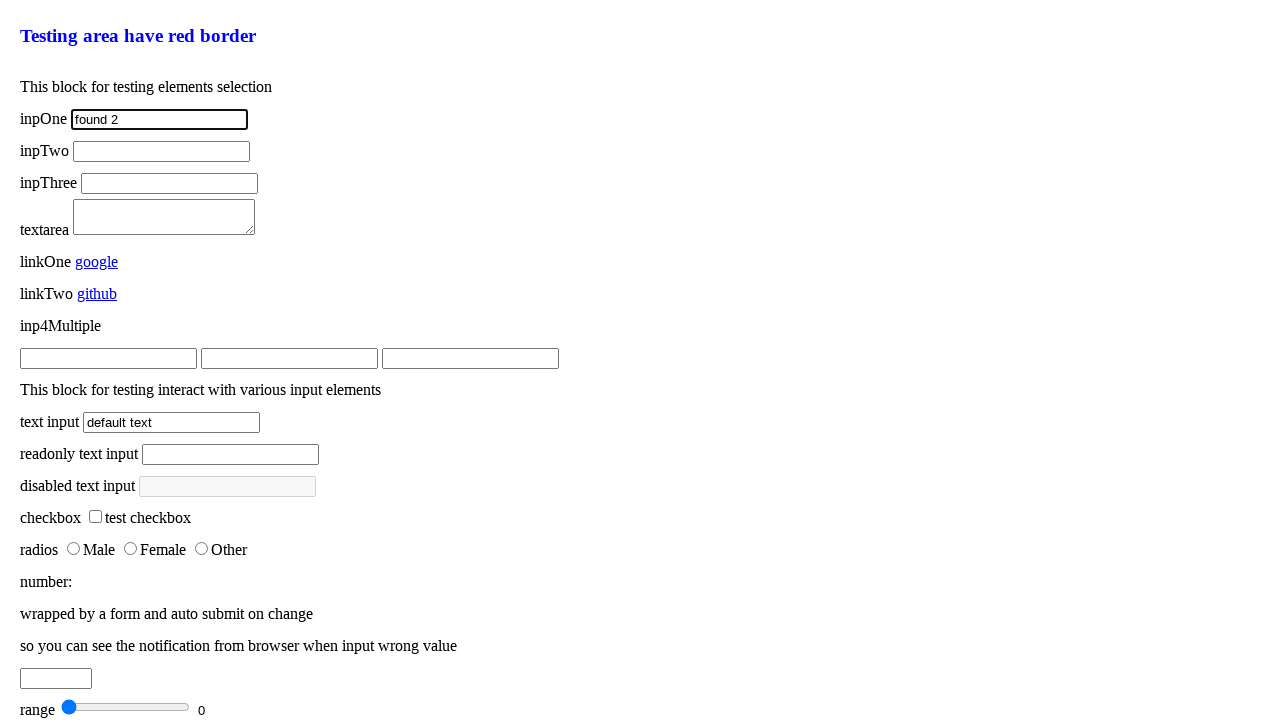

Calendar popup appeared and loaded on #inpOne
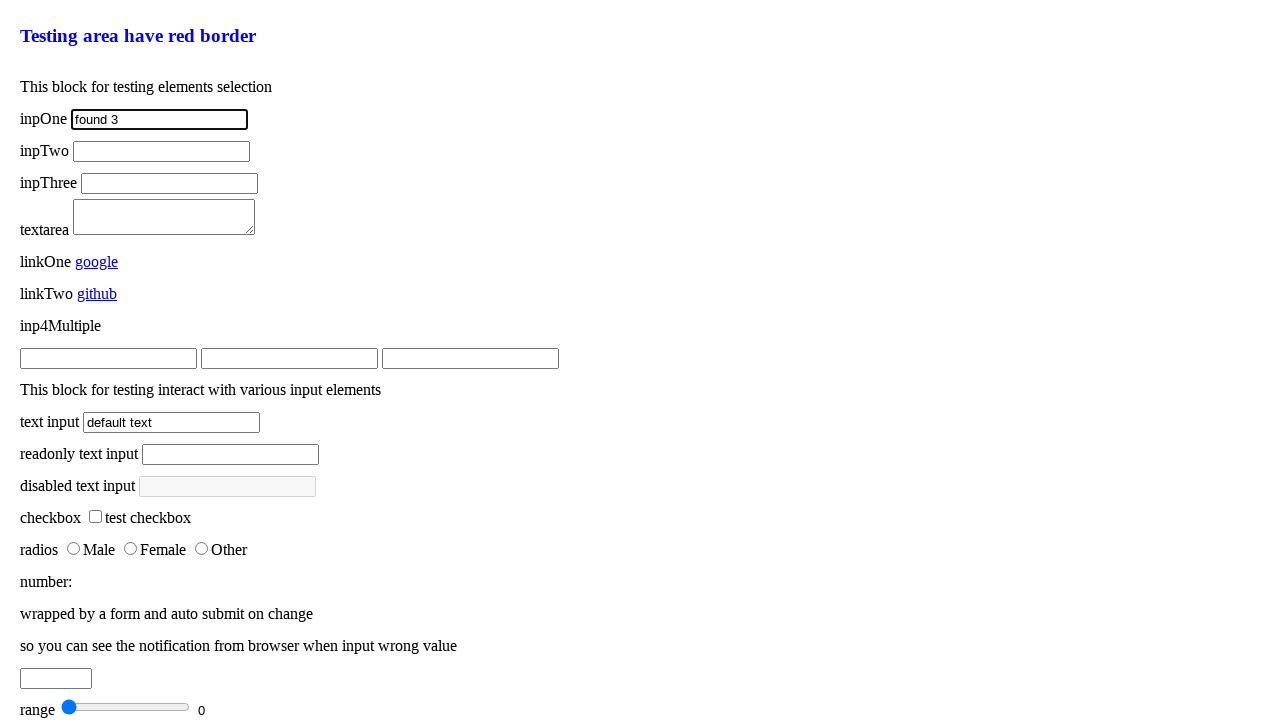

Located 35 date cells in the calendar on #inpOne
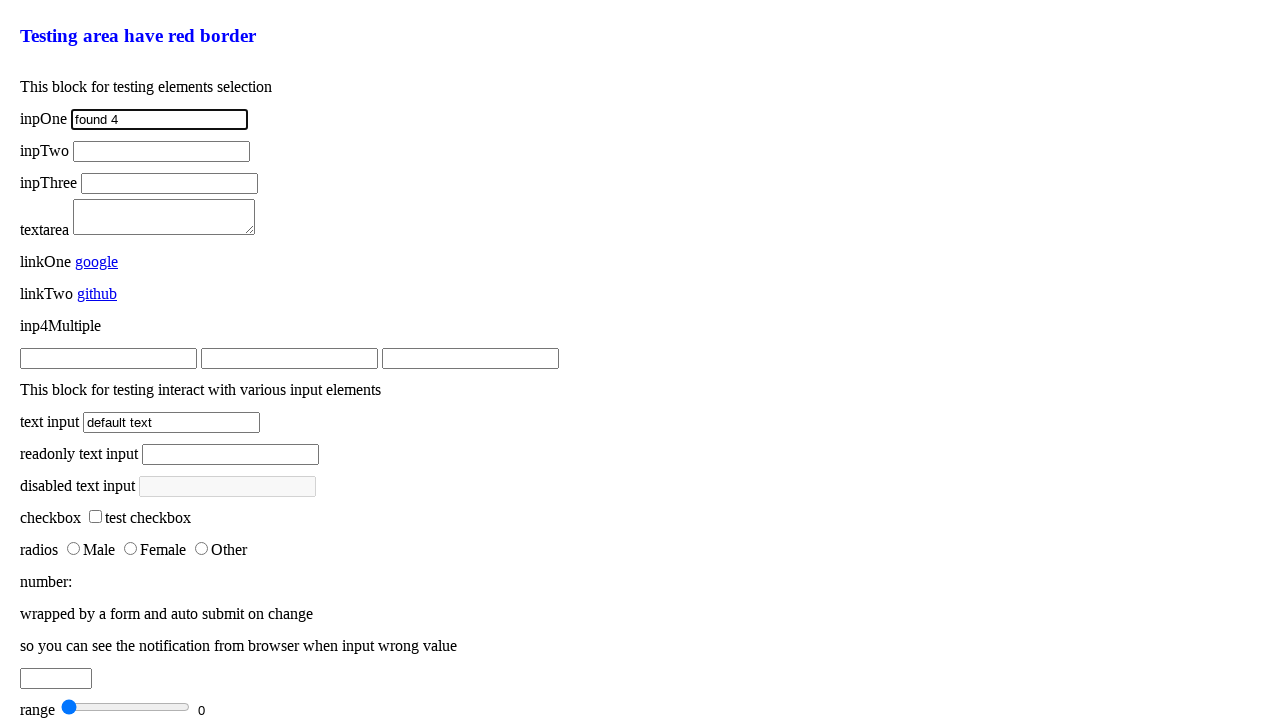

Selected date 28 from the calendar on .inpTwo
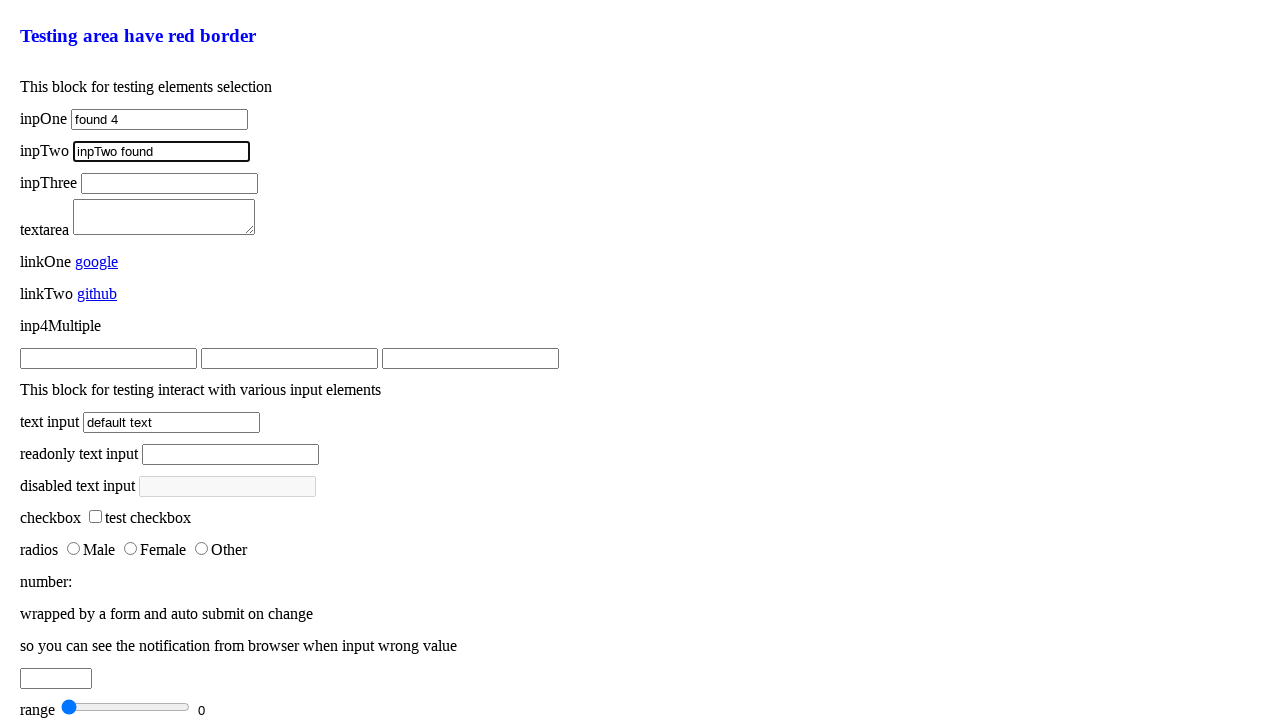

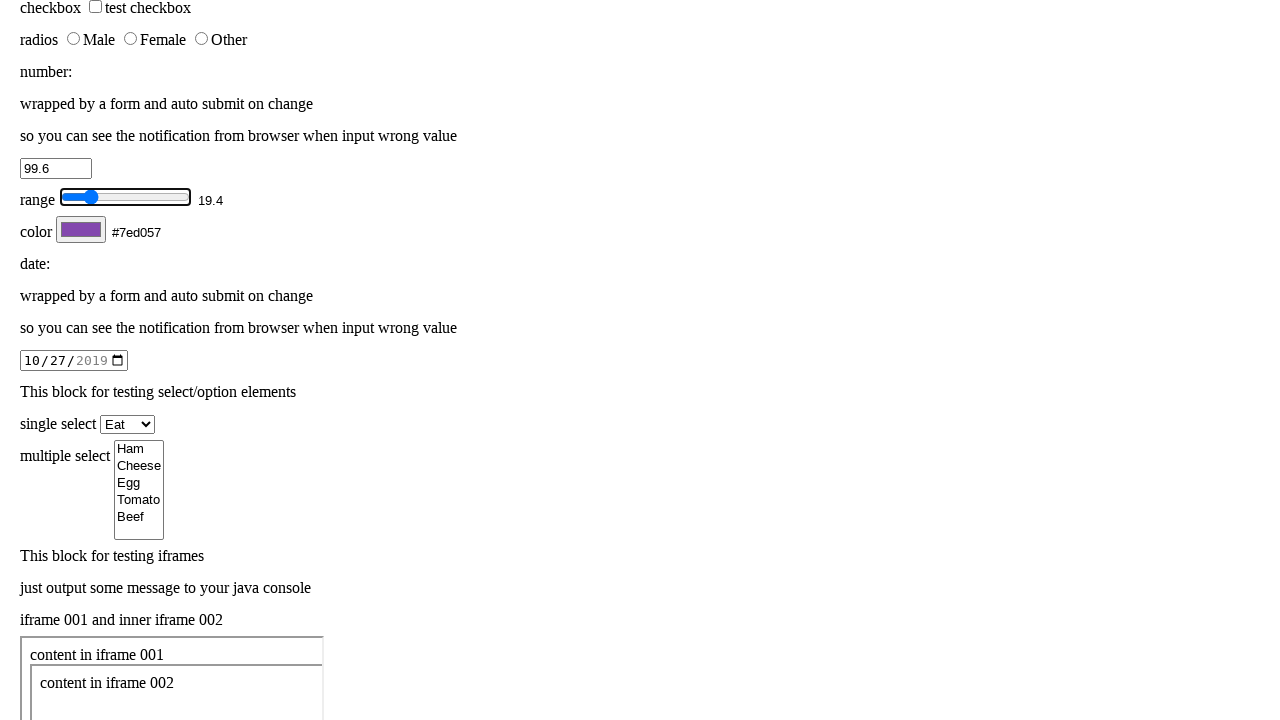